Navigates to the VWO app page and clicks on the "free trial" link to verify navigation to the free trial signup page.

Starting URL: https://app.vwo.com

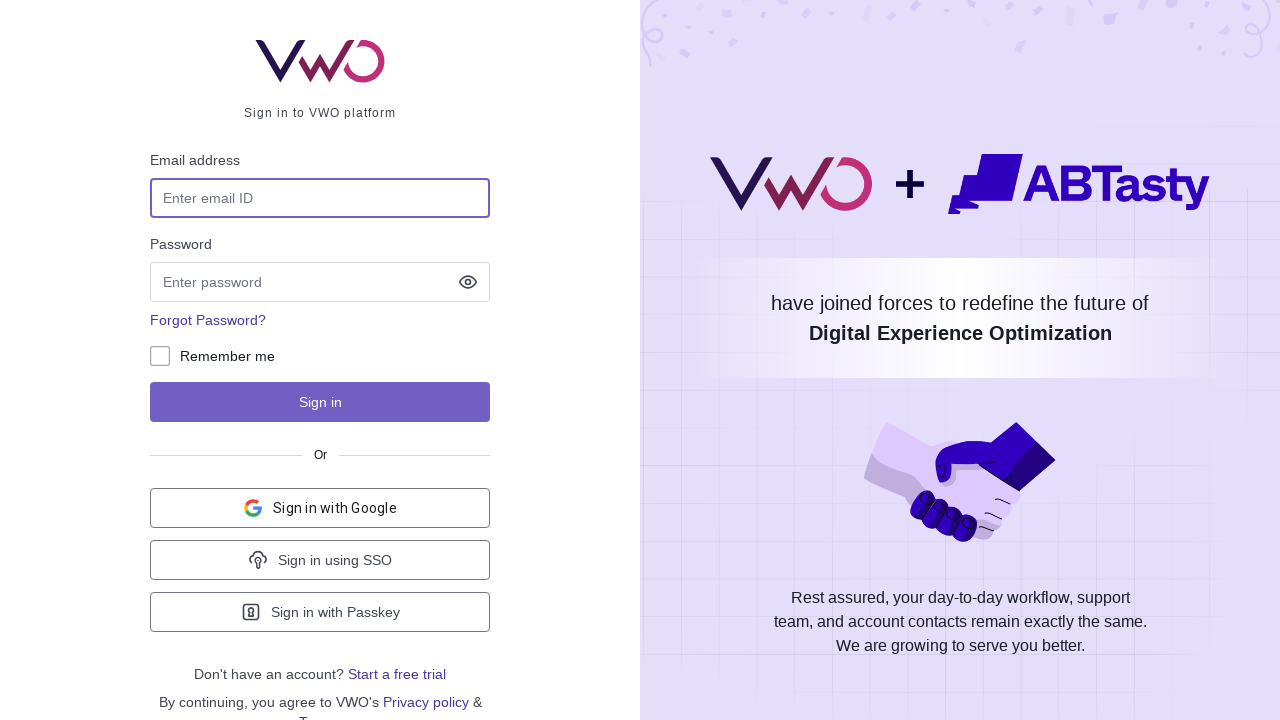

Navigated to VWO app page at https://app.vwo.com
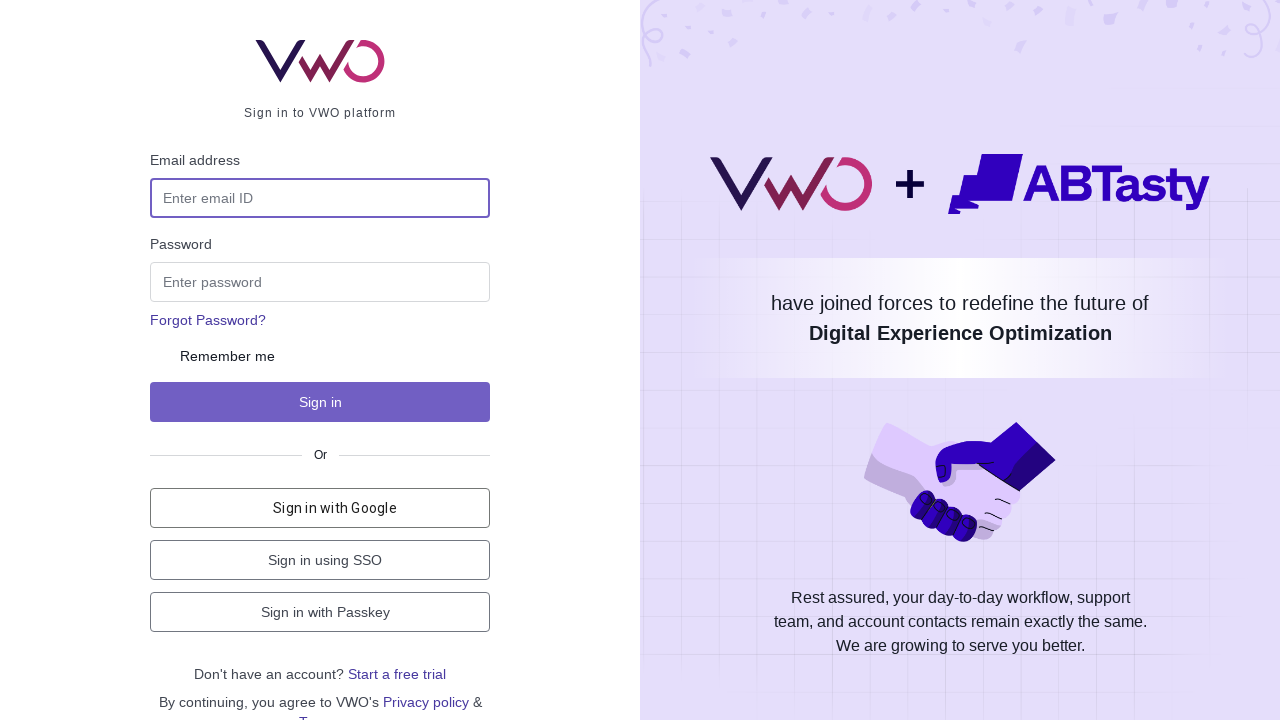

Clicked on the 'free trial' link at (397, 674) on a:has-text('free trial')
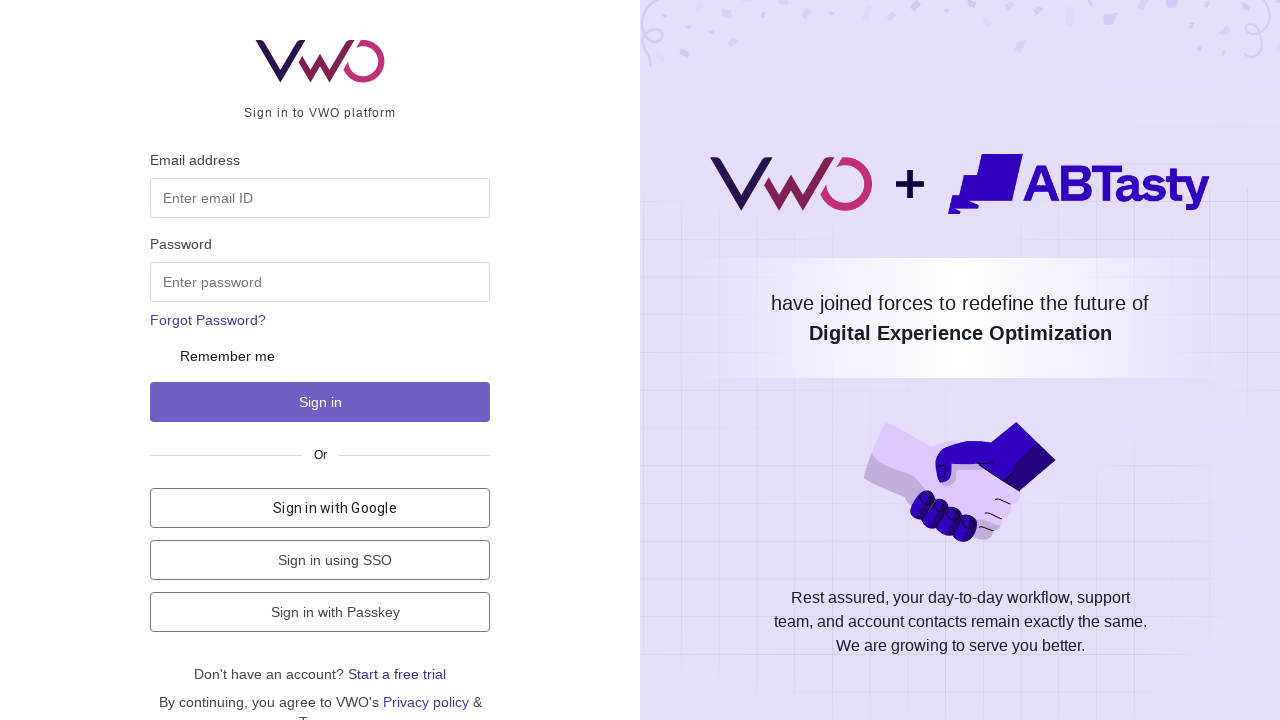

Waited for navigation to complete and page to reach networkidle state
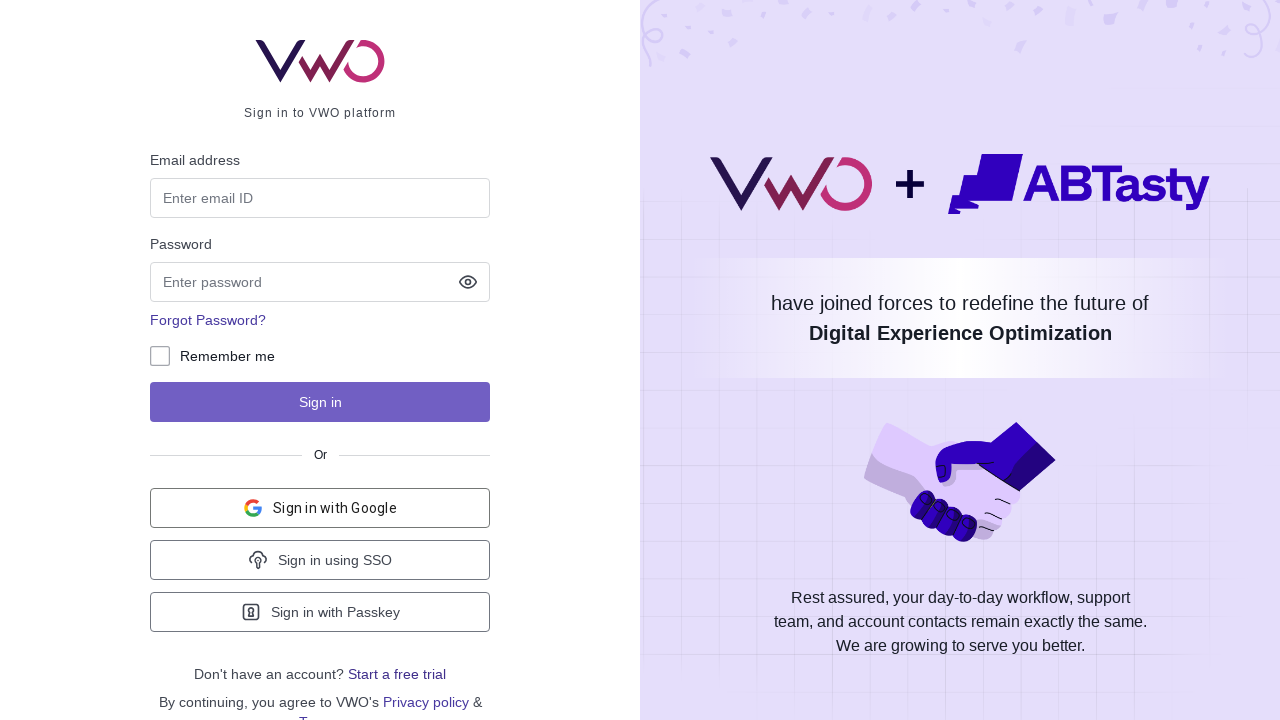

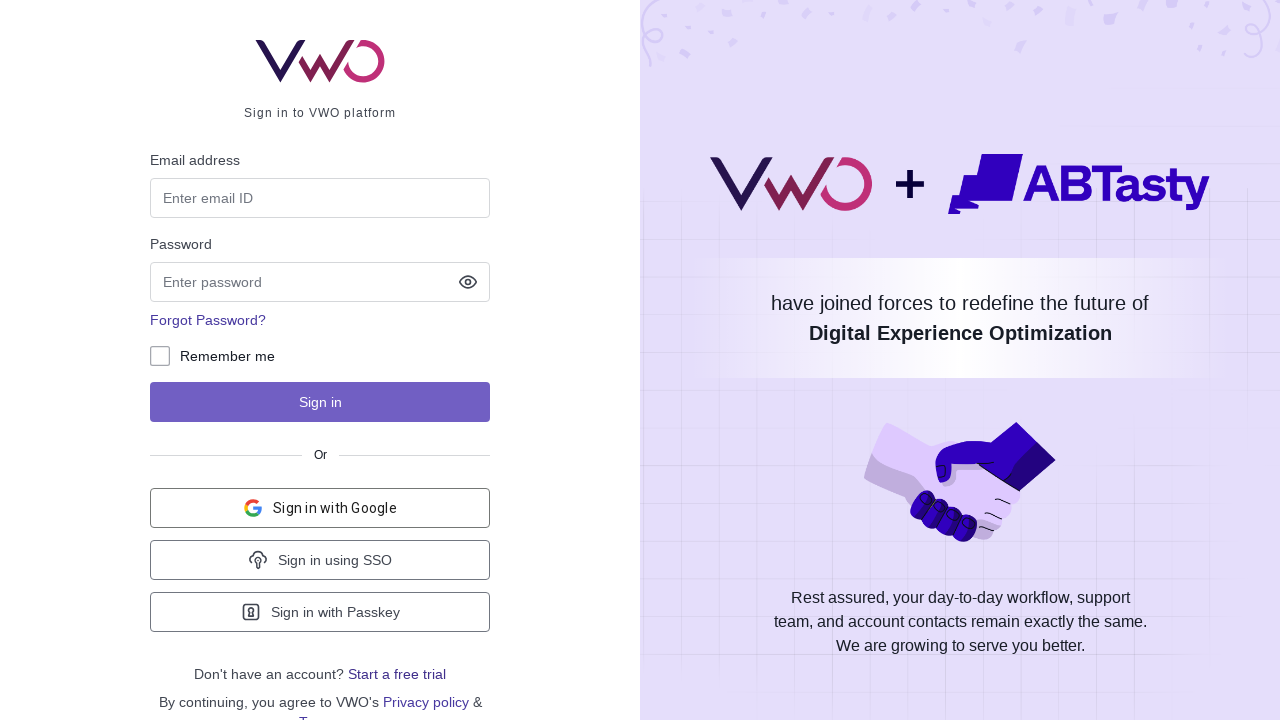